Navigates to GitHub homepage and verifies the page loads by checking the page title is present

Starting URL: https://github.com

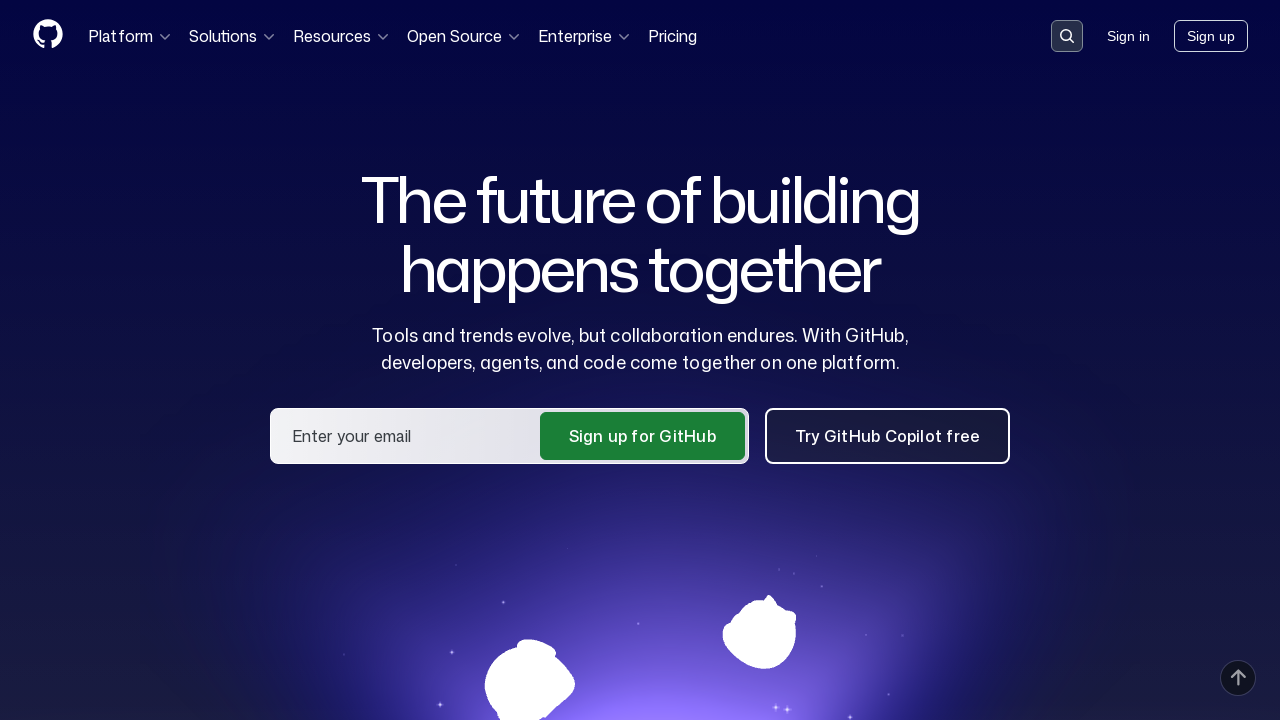

Navigated to GitHub homepage
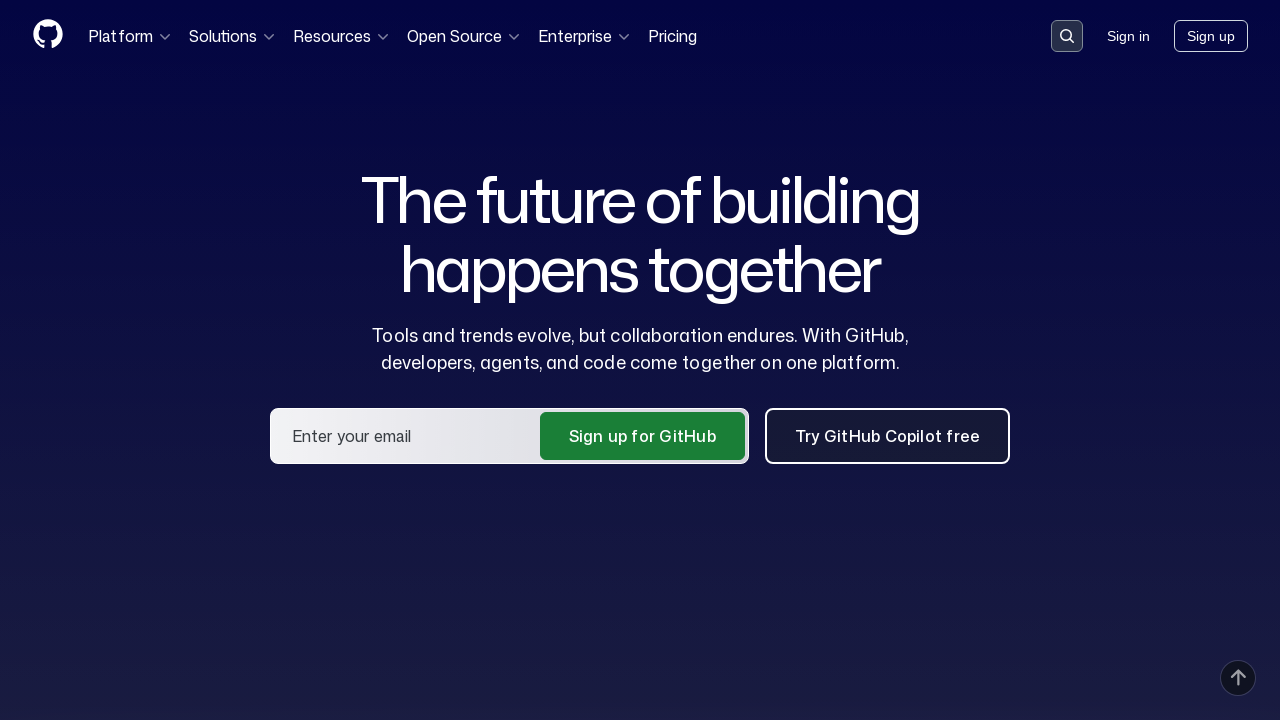

Page loaded - domcontentloaded state reached
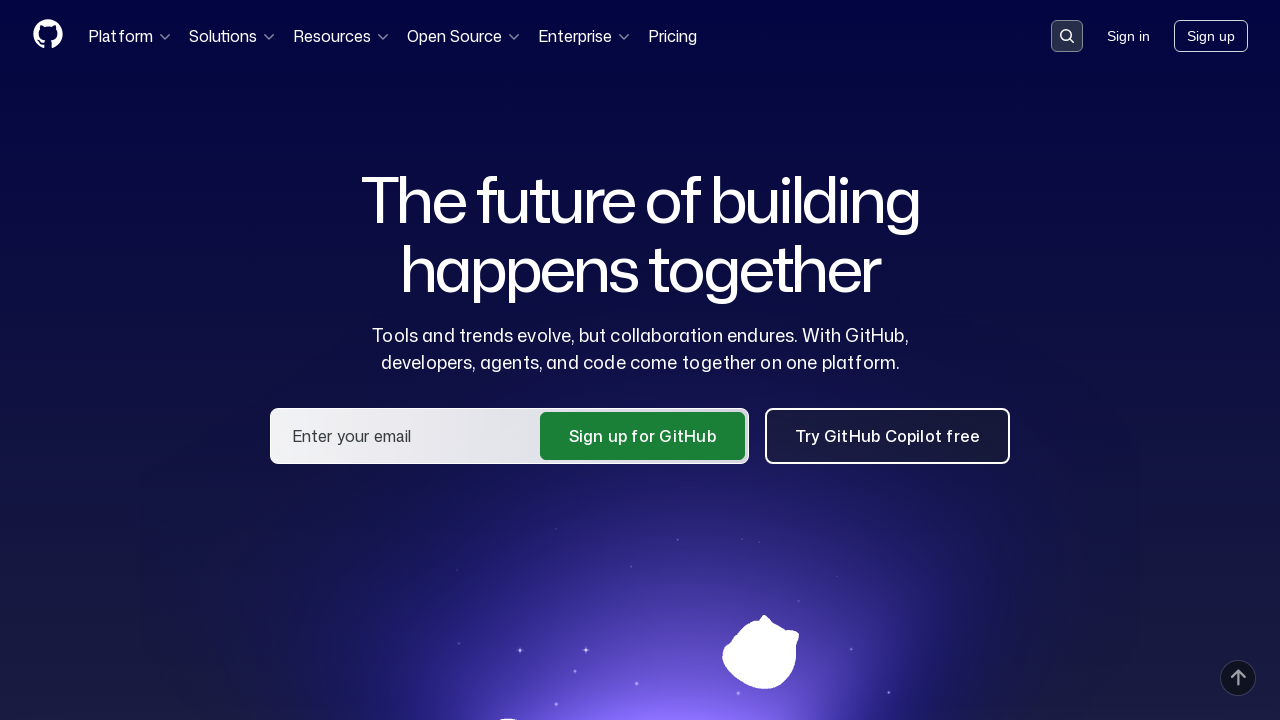

Verified page title contains 'GitHub'
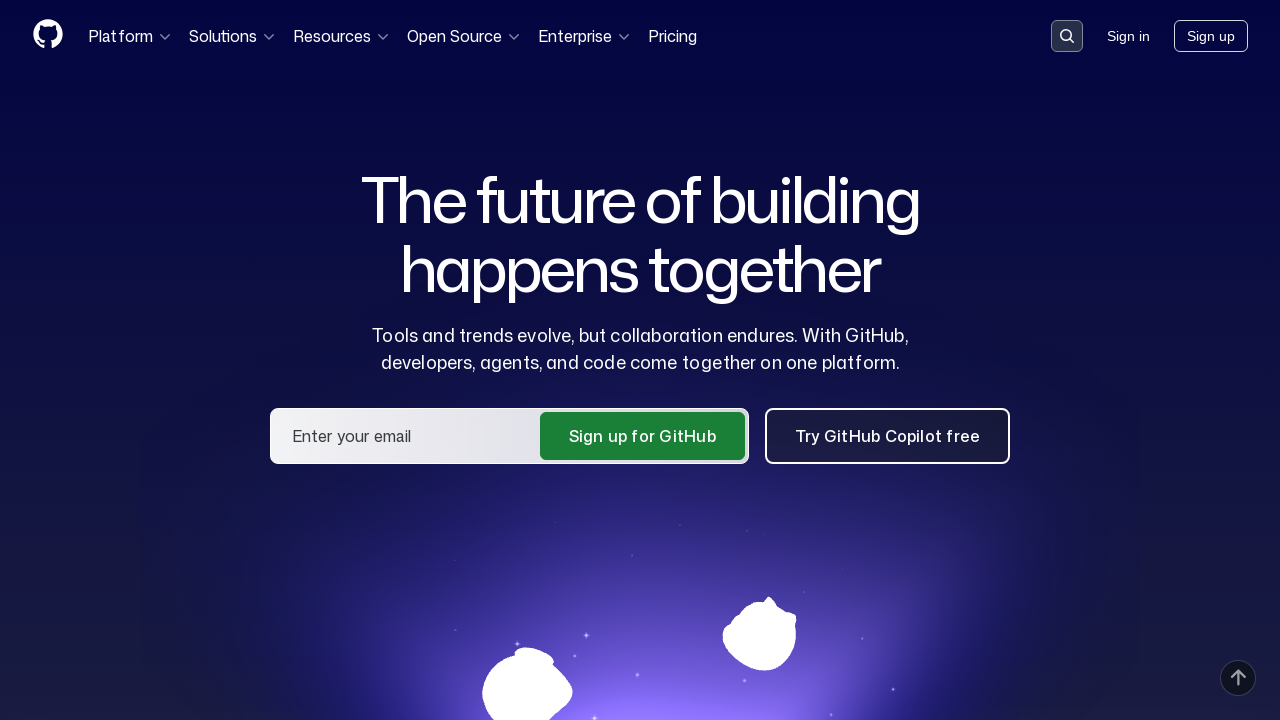

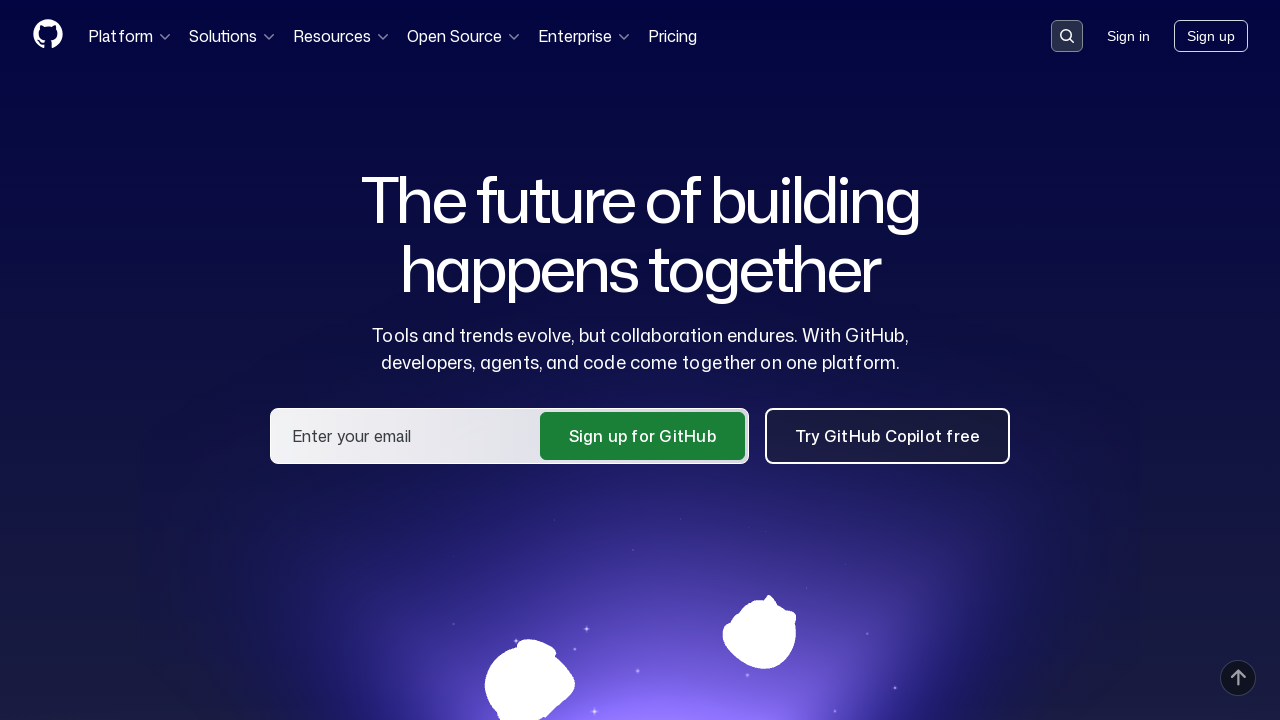